Tests JavaScript confirm dialog handling by clicking a button that triggers a JS confirm, accepting it, and verifying the result message

Starting URL: https://the-internet.herokuapp.com/javascript_alerts

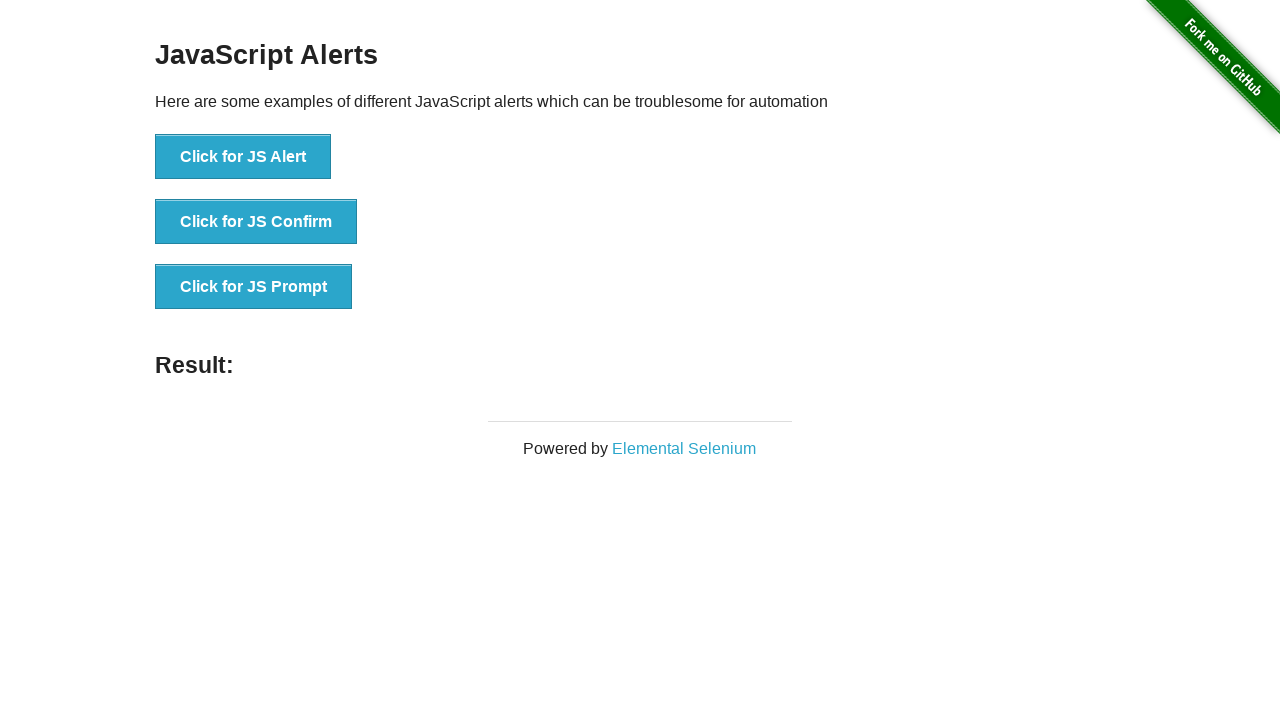

Set up dialog handler to accept confirm dialogs
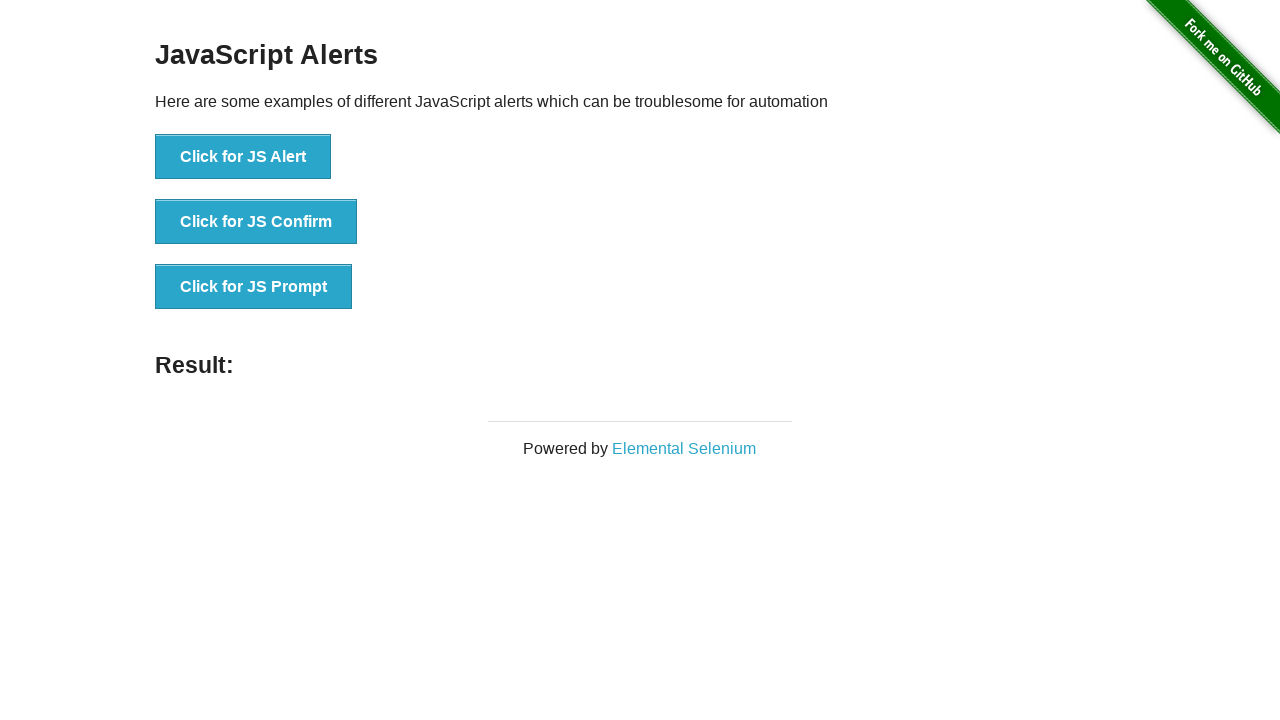

Clicked the JS Confirm button at (256, 222) on xpath=//button[text()='Click for JS Confirm']
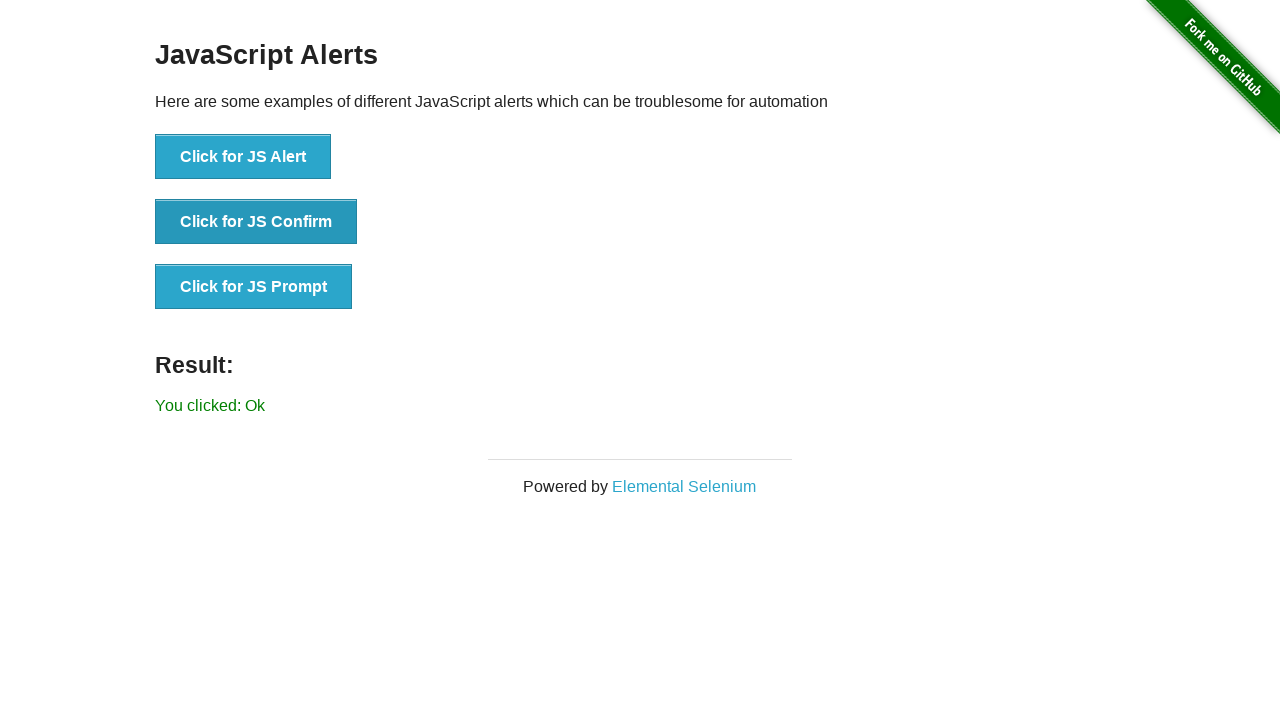

Result message element loaded
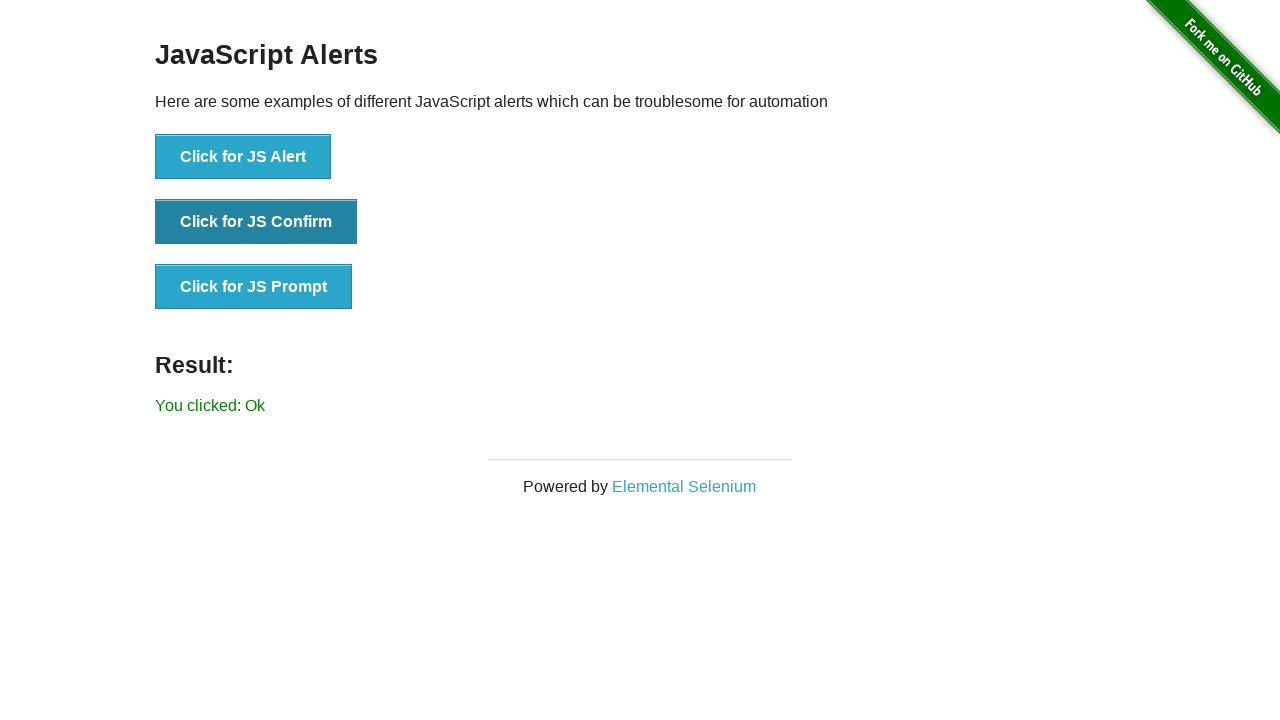

Located result message element
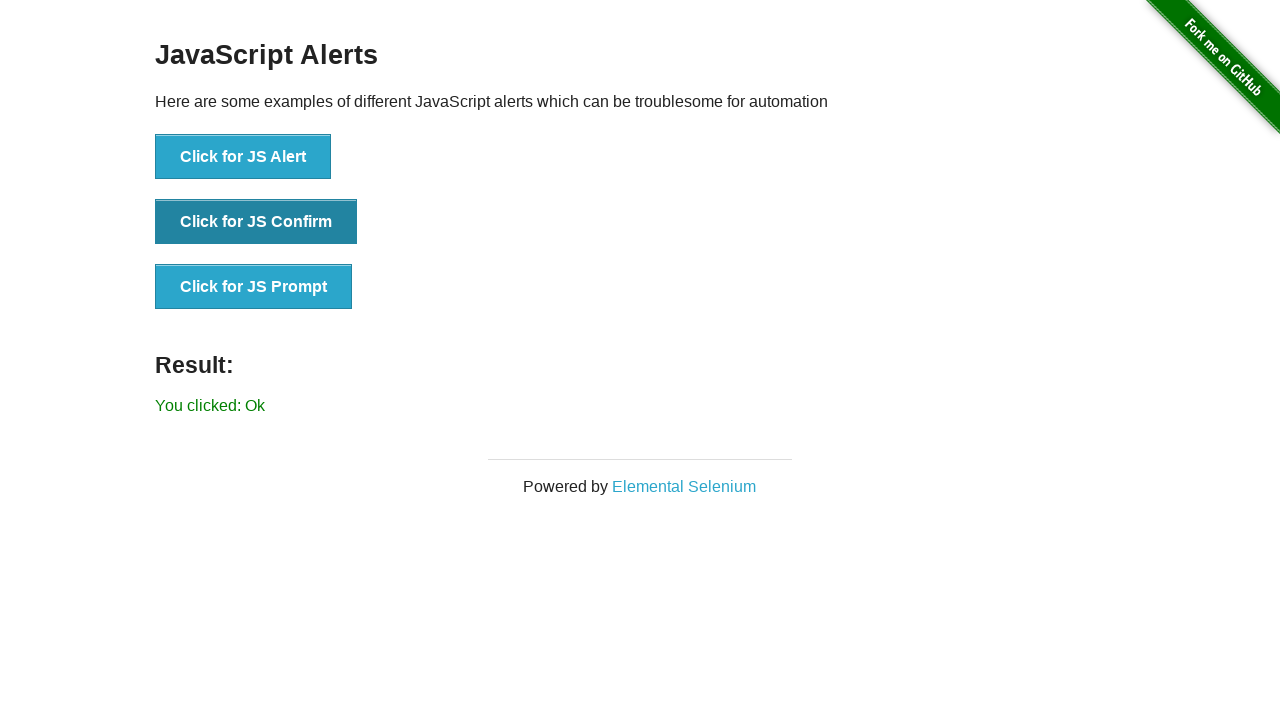

Verified result message text is 'You clicked: Ok'
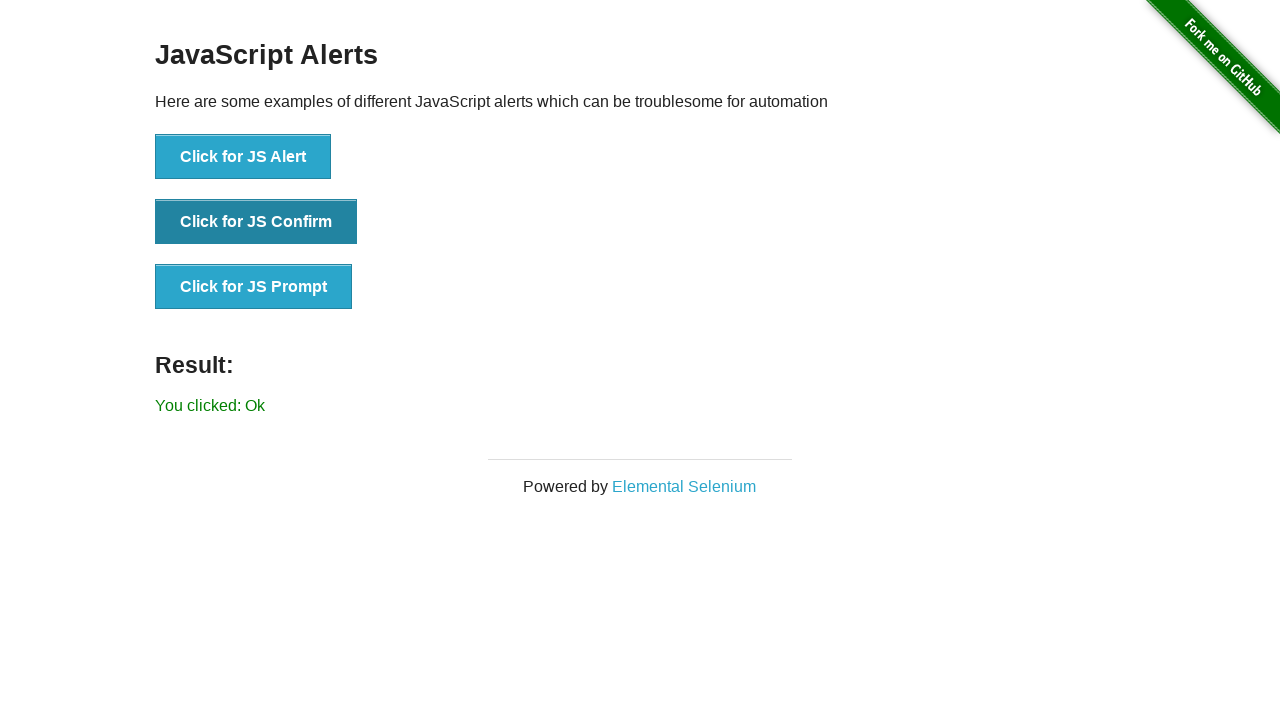

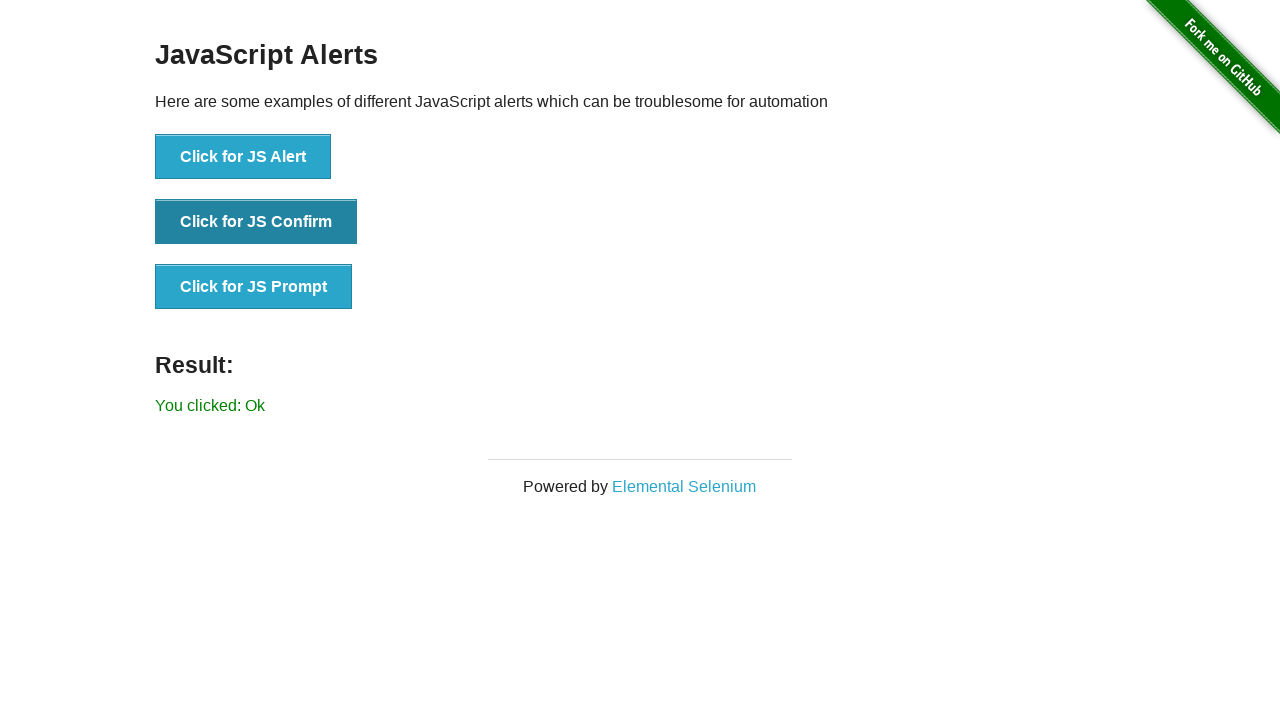